Tests the search functionality on a vegetable/fruit shopping site by searching for different items

Starting URL: https://rahulshettyacademy.com/seleniumPractise/#/

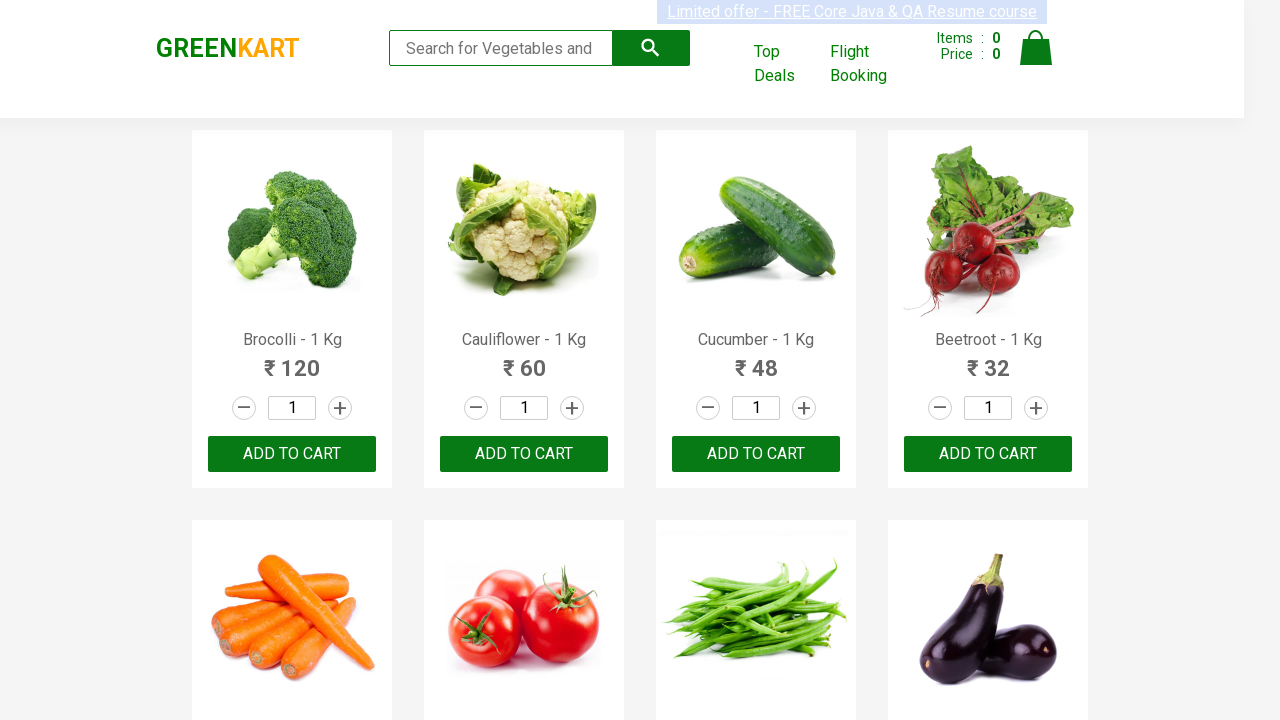

Filled search field with 'Cauliflower' on input[placeholder="Search for Vegetables and Fruits"]
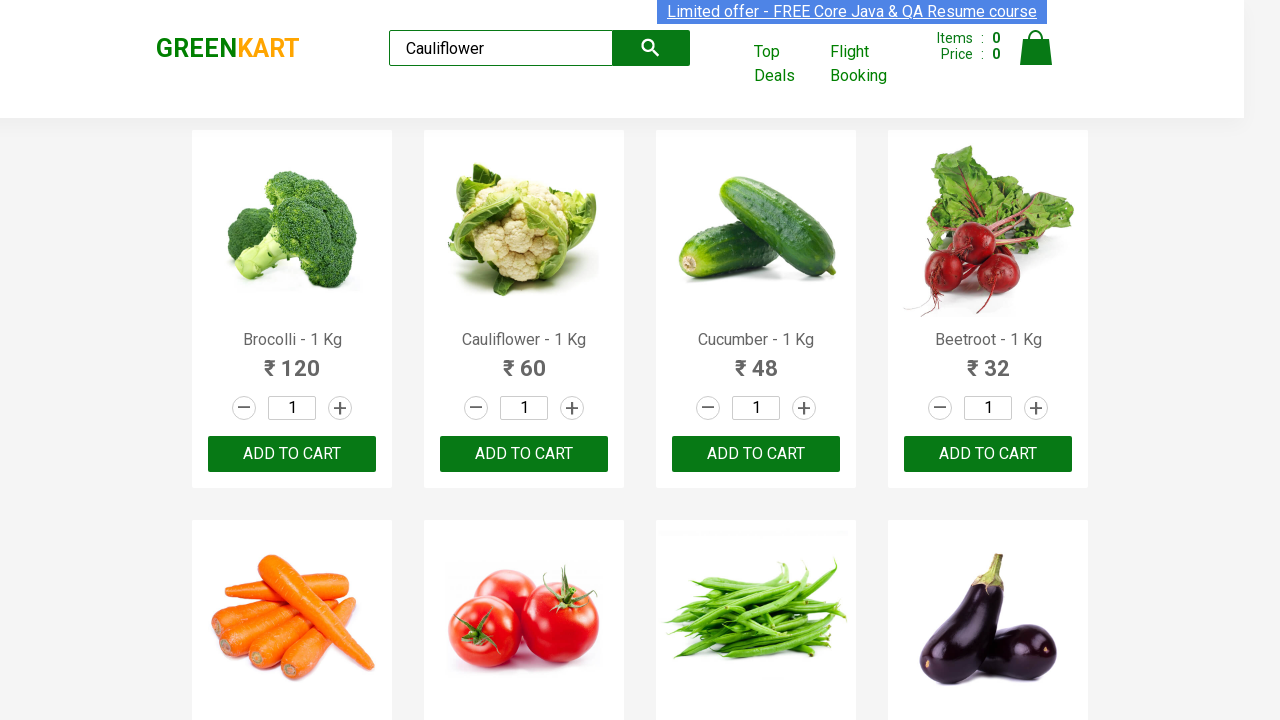

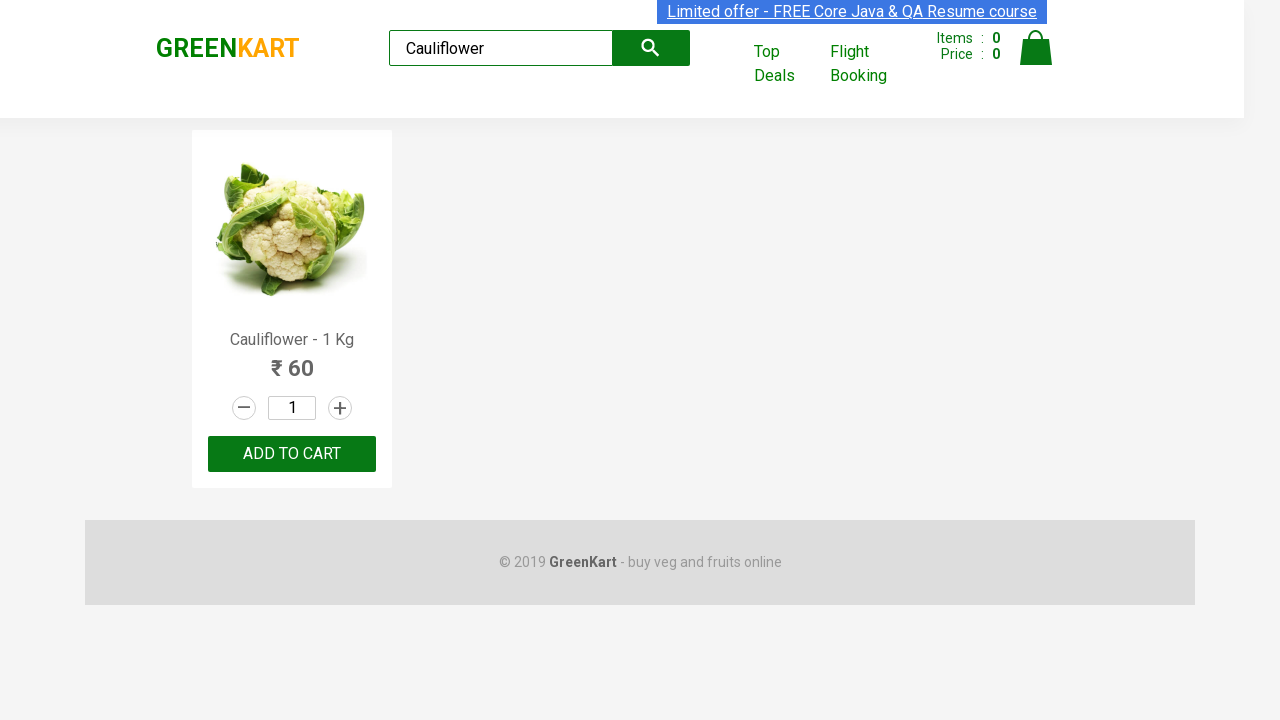